Tests the filtering functionality of a DevExtreme React Grid by scrolling to the filter section, switching to an iframe, entering "L" in the city filter input, and verifying that cities like Las Vegas and London appear in the filtered results.

Starting URL: https://devexpress.github.io/devextreme-reactive/react/grid/docs/guides/filtering/

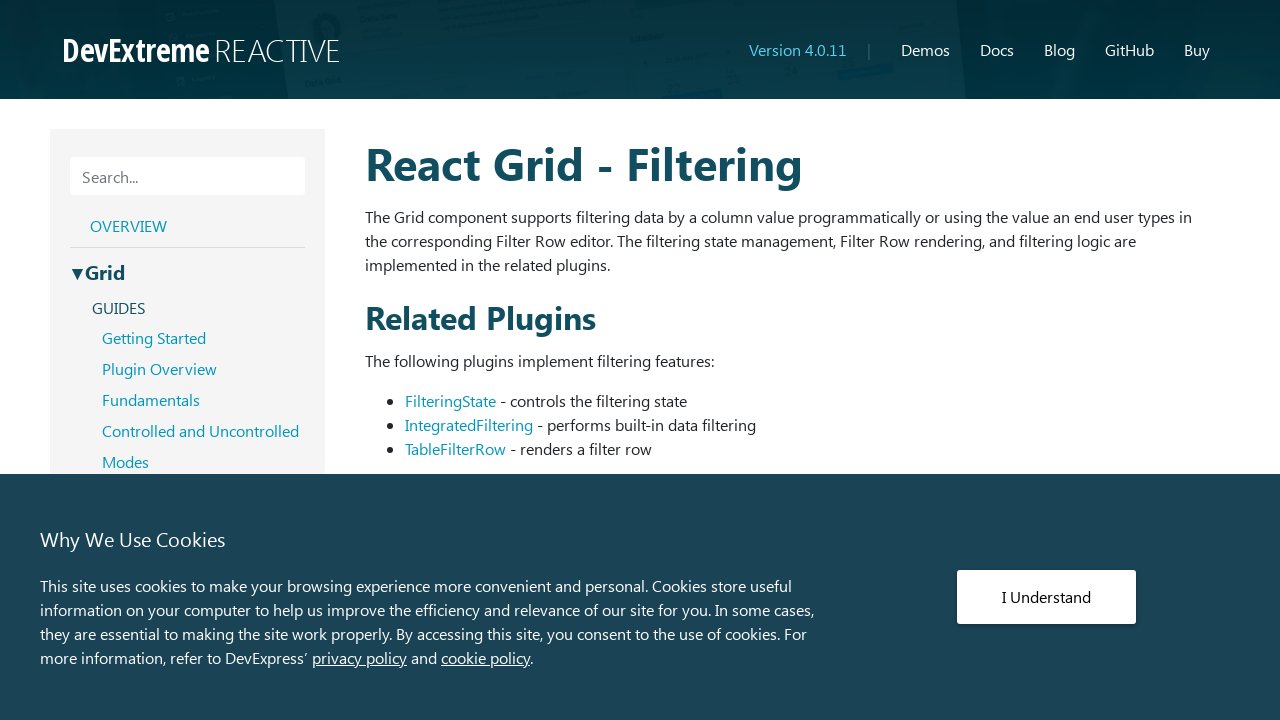

Scrolled to the uncontrolled-mode section
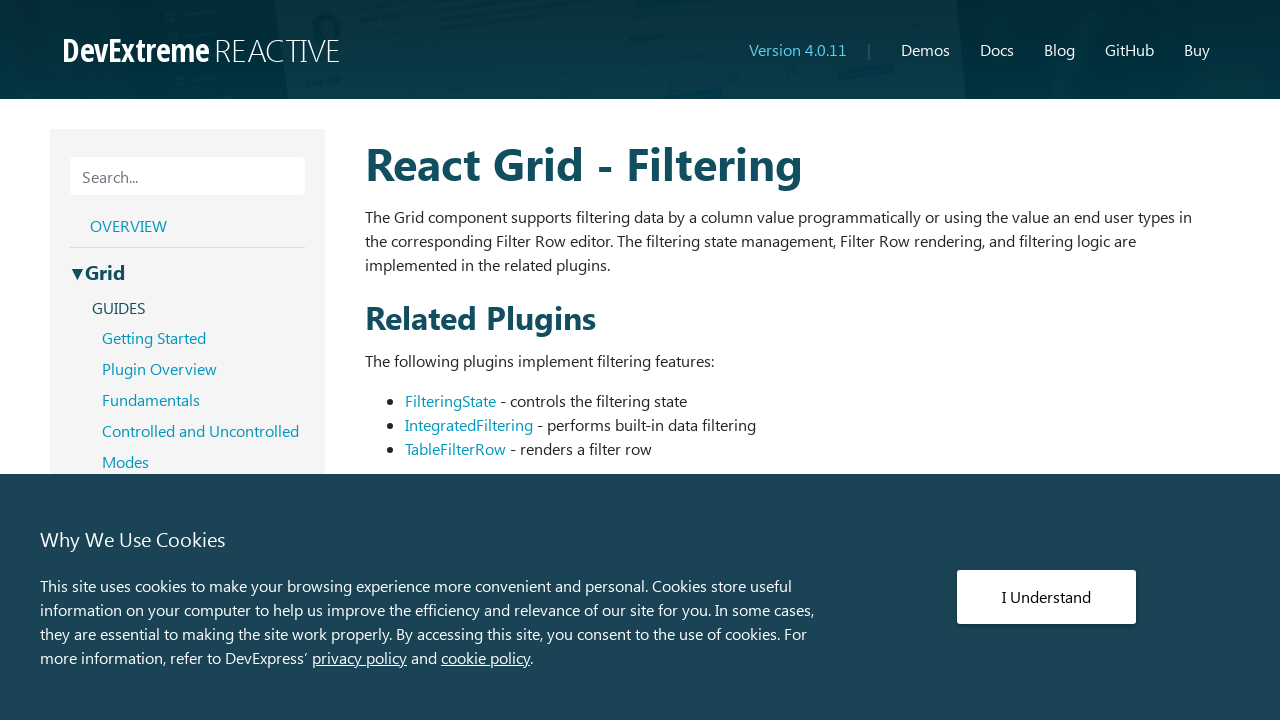

Located and switched to the grid filtering iframe
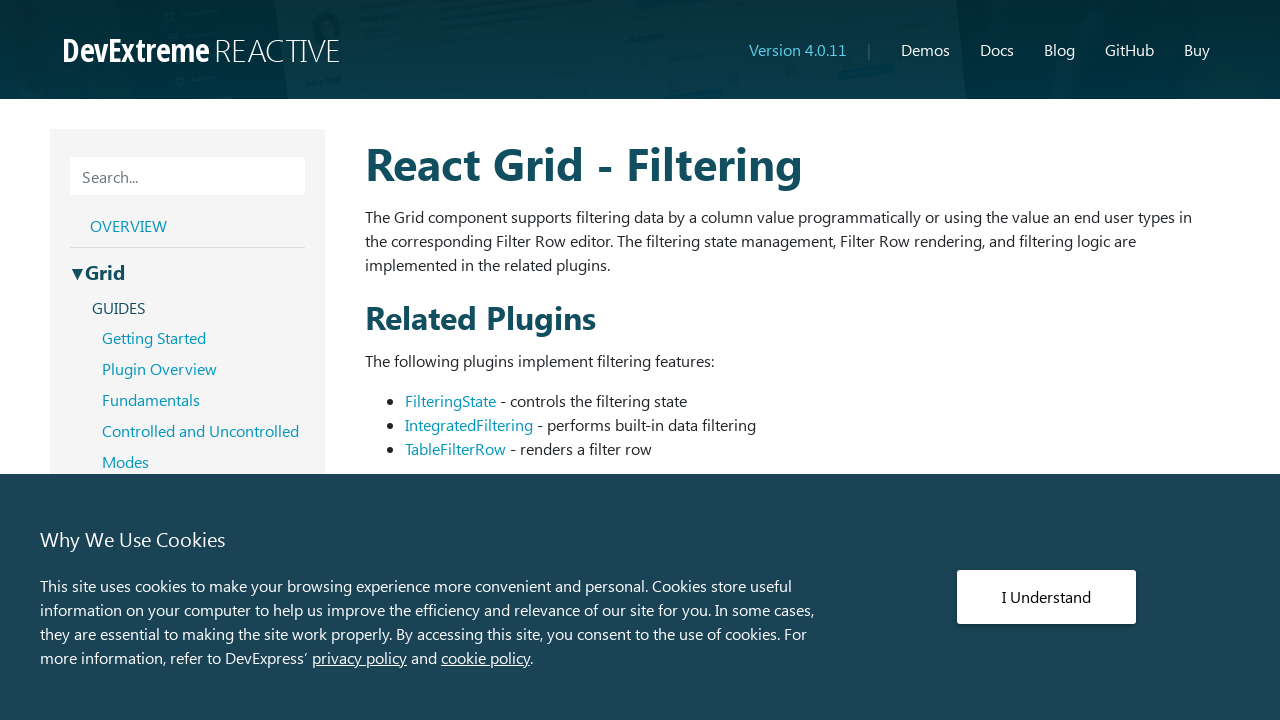

Located the city filter input field
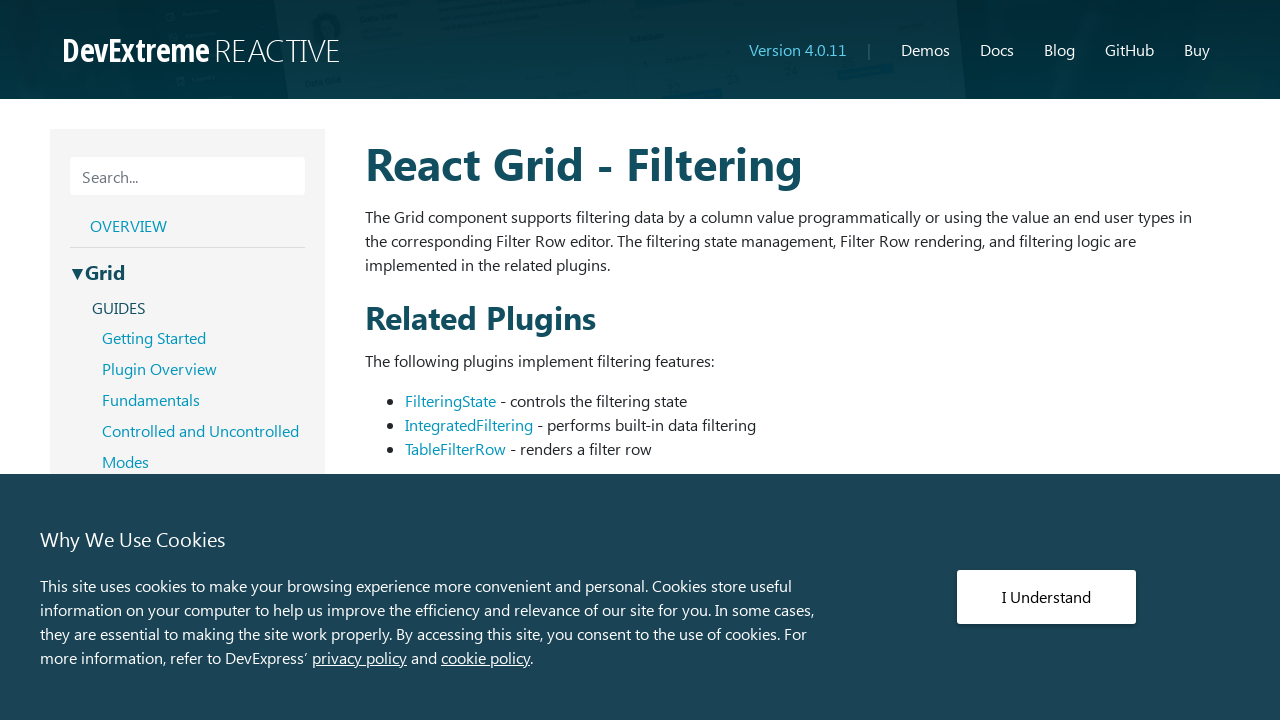

Clicked on the city filter input field at (893, 360) on xpath=//div[contains(@data-options,'grid-filtering/filter-row')]//iframe >> nth=
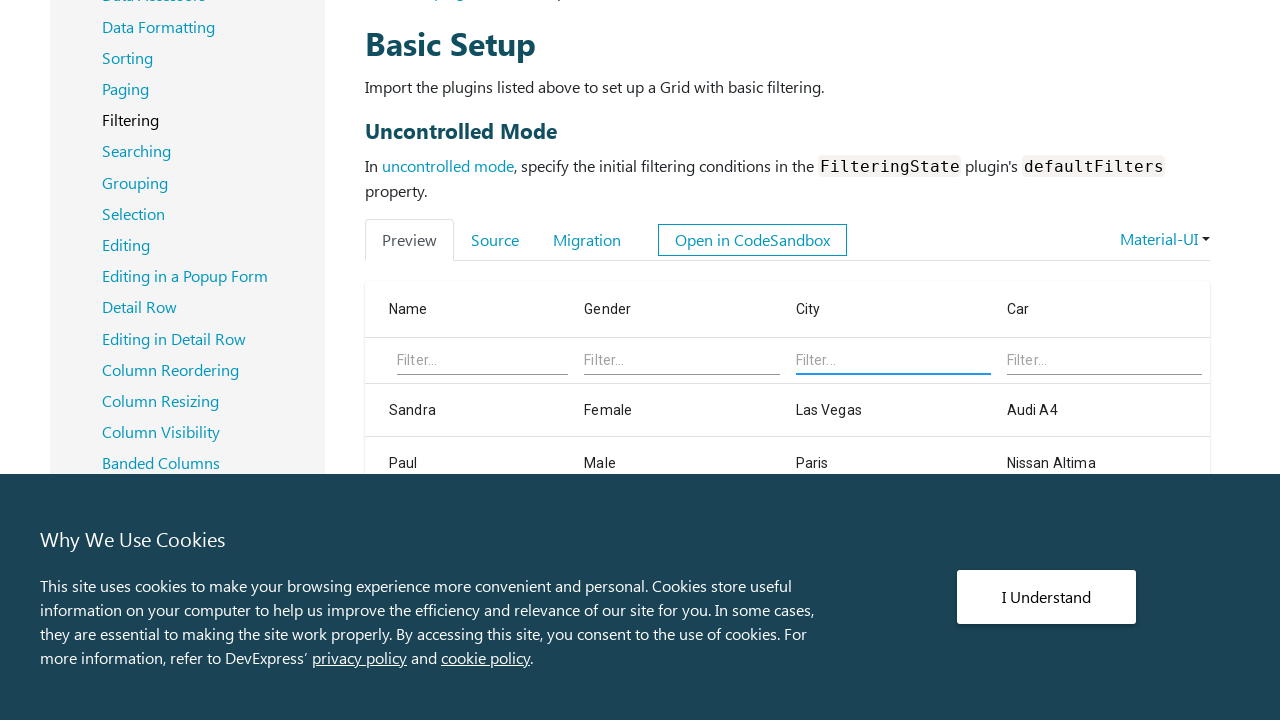

Entered 'L' in the city filter input on xpath=//div[contains(@data-options,'grid-filtering/filter-row')]//iframe >> nth=
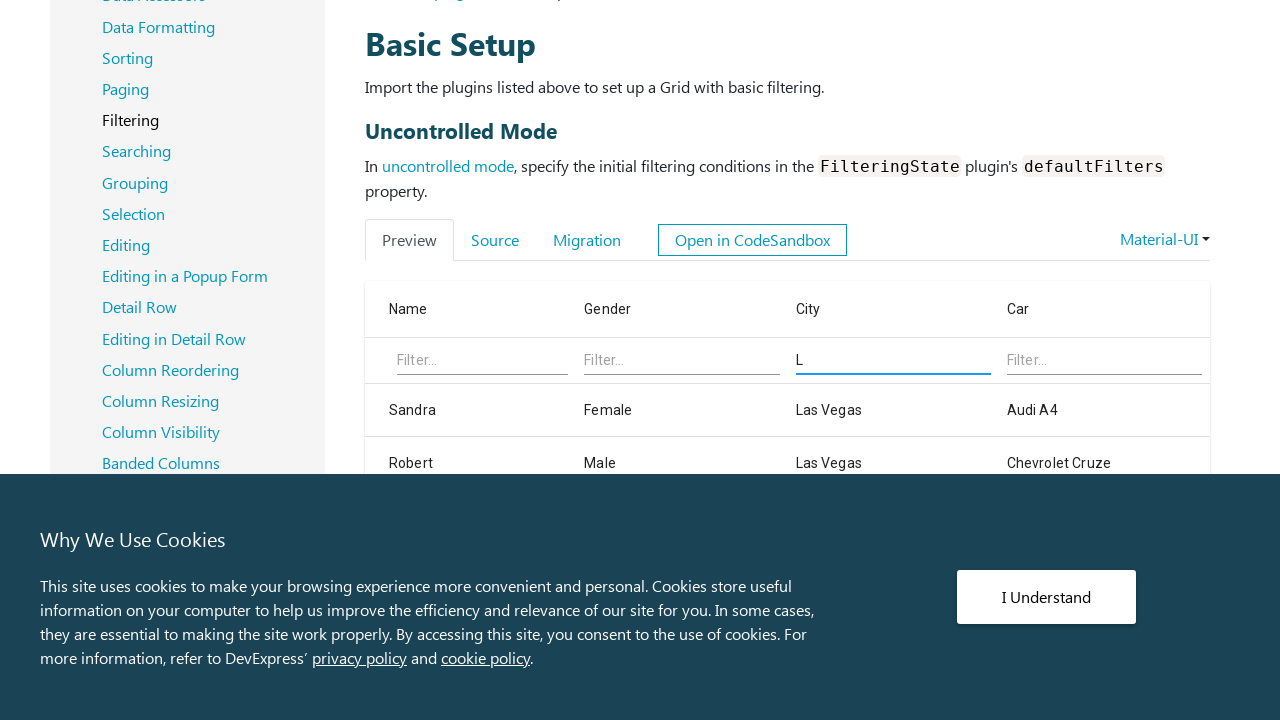

Waited for filtered results to appear
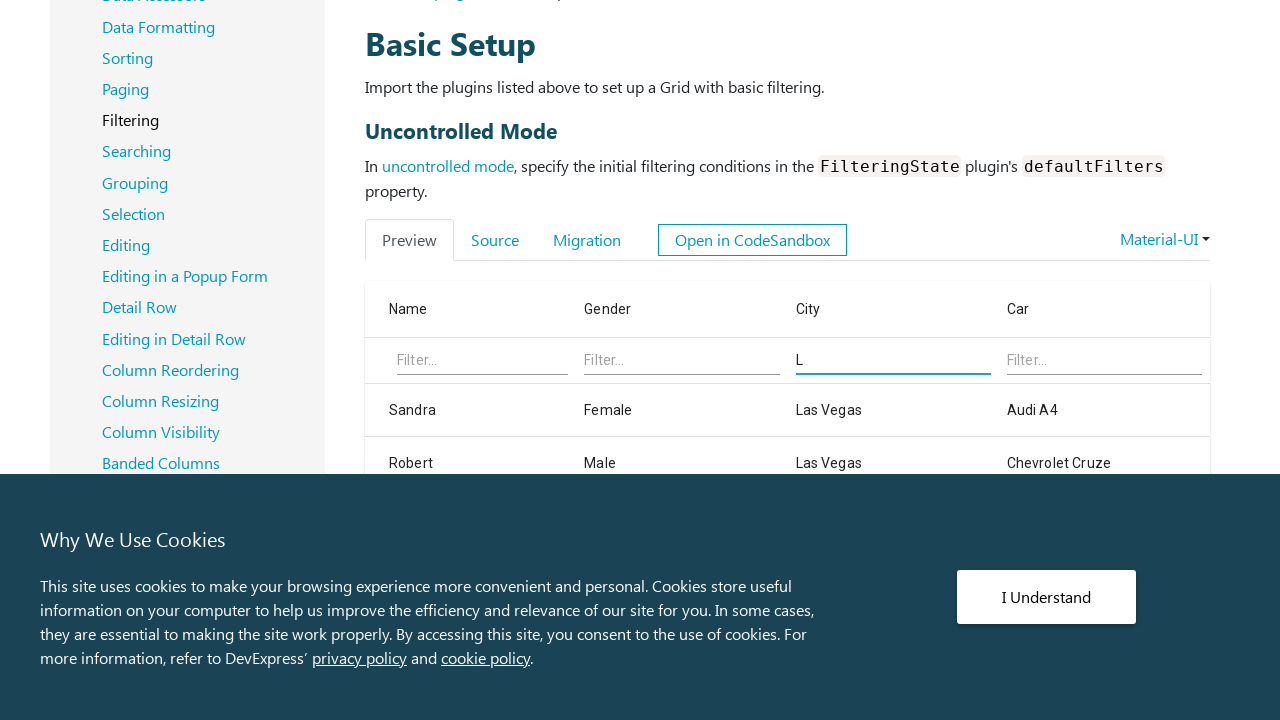

Allowed time for filtering to complete
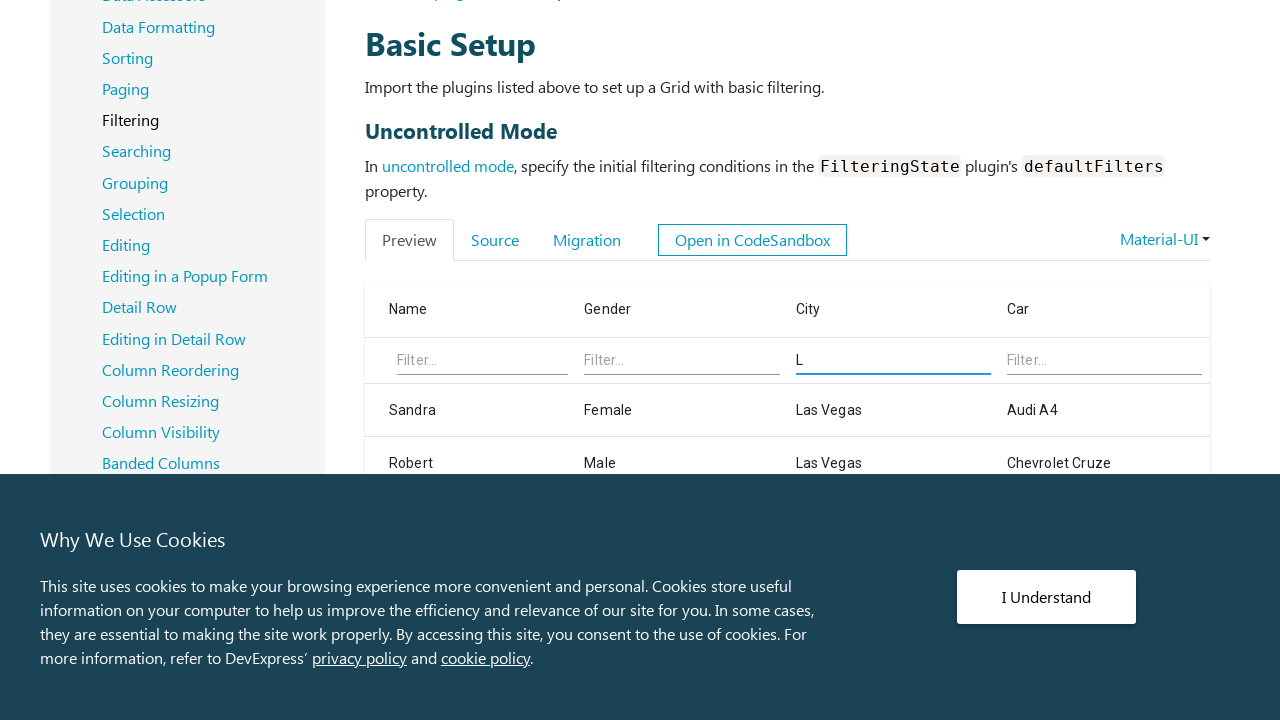

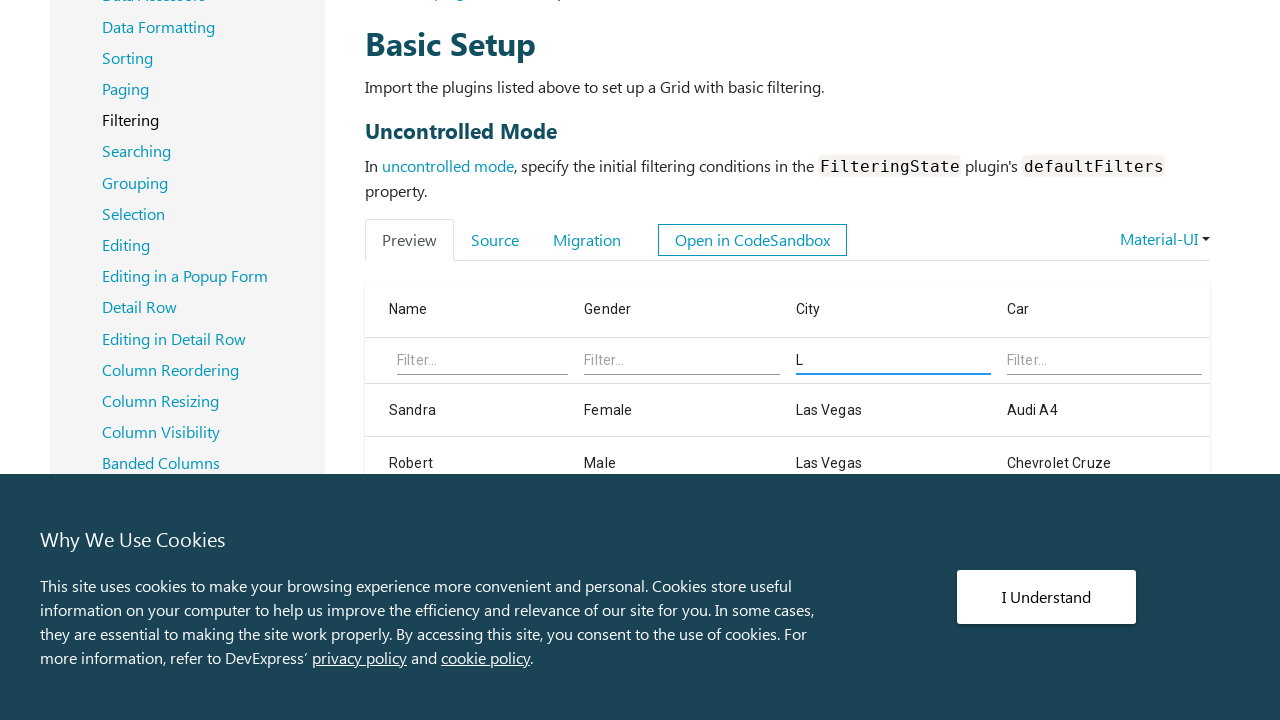